Tests date selection via calendar widget by navigating 10 months back and selecting the 15th day

Starting URL: https://kristinek.github.io/site/examples/actions

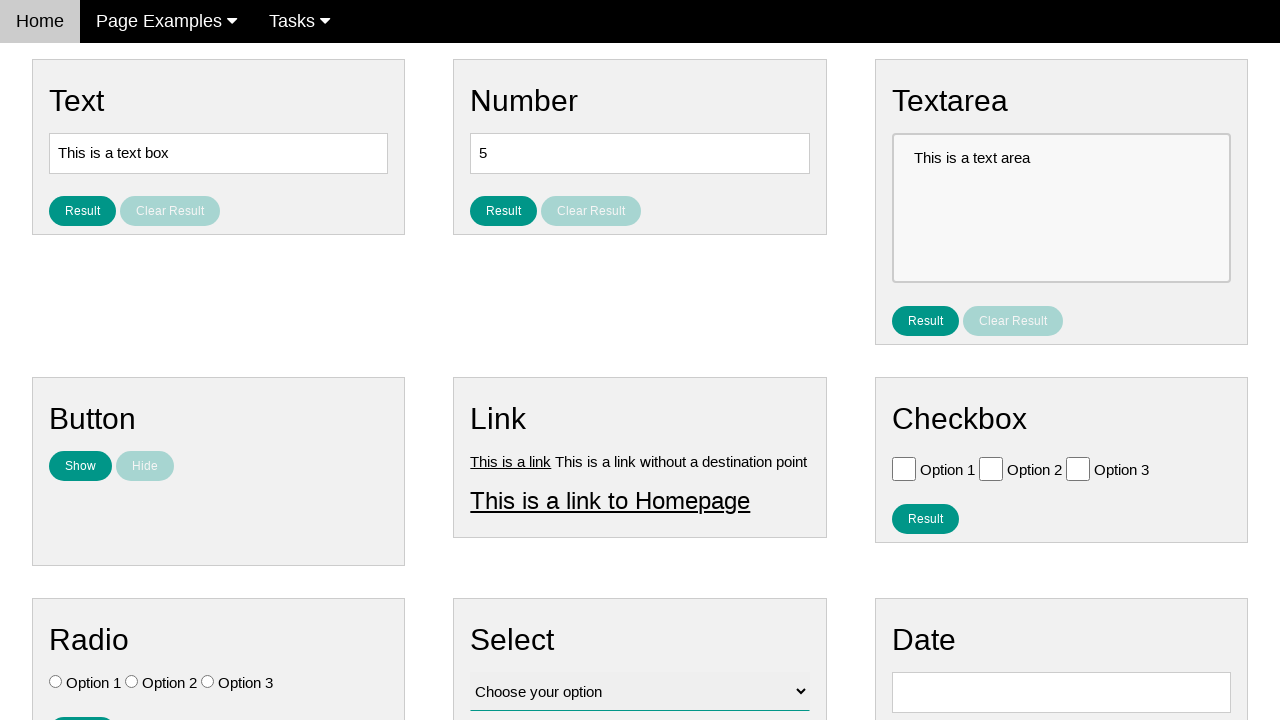

Navigated to the actions example page
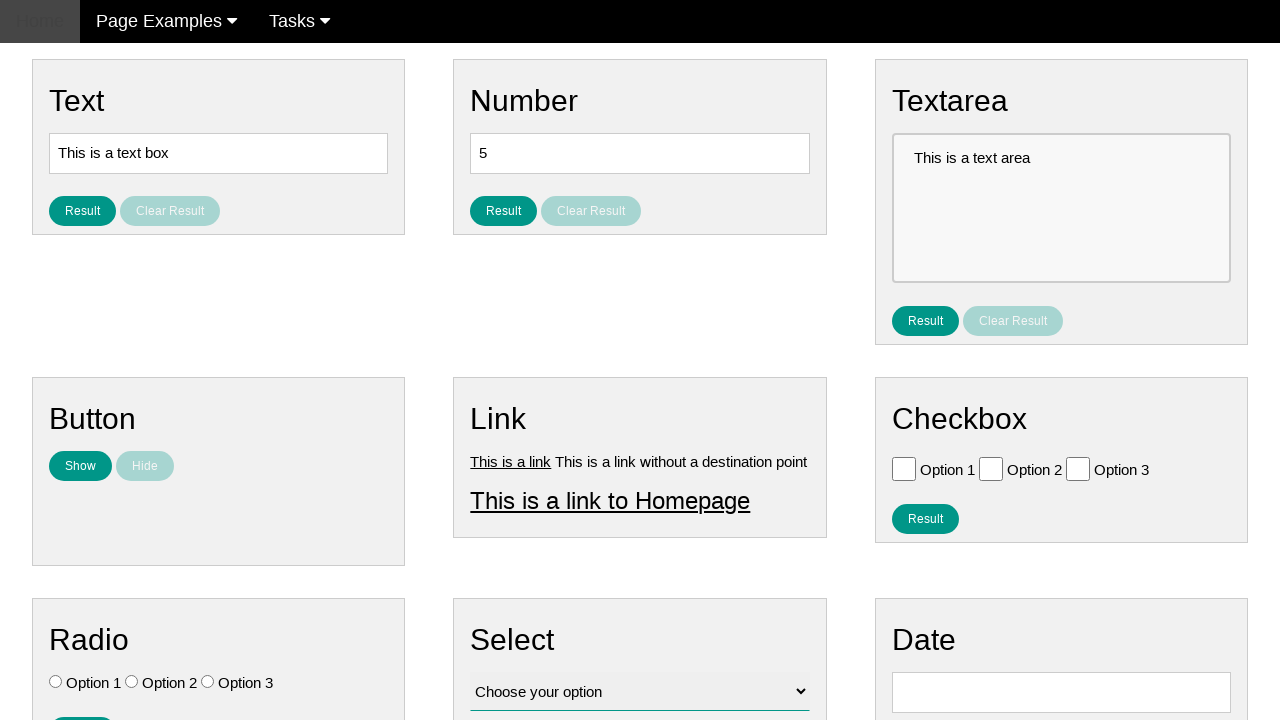

Clicked on the calendar textbox to open the date picker at (1061, 692) on input#vfb-8
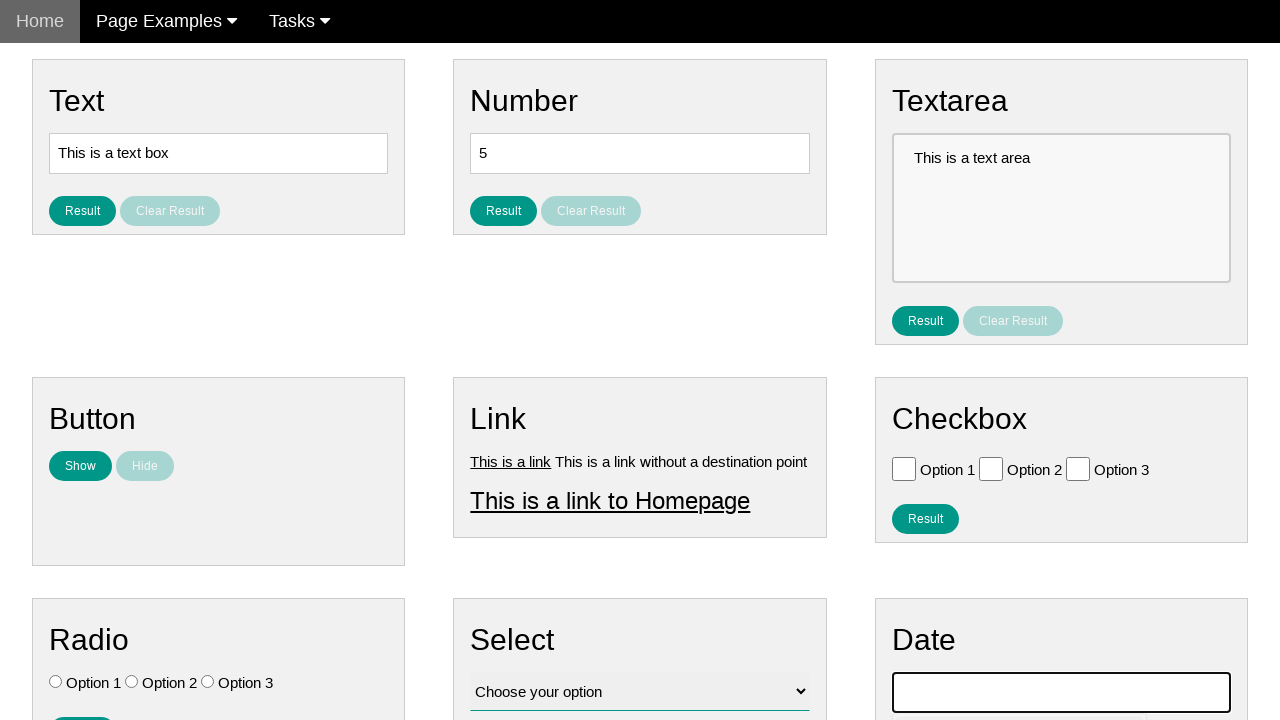

Clicked Previous button to navigate back month 1 of 10 at (912, 408) on xpath=//span[text()='Prev']
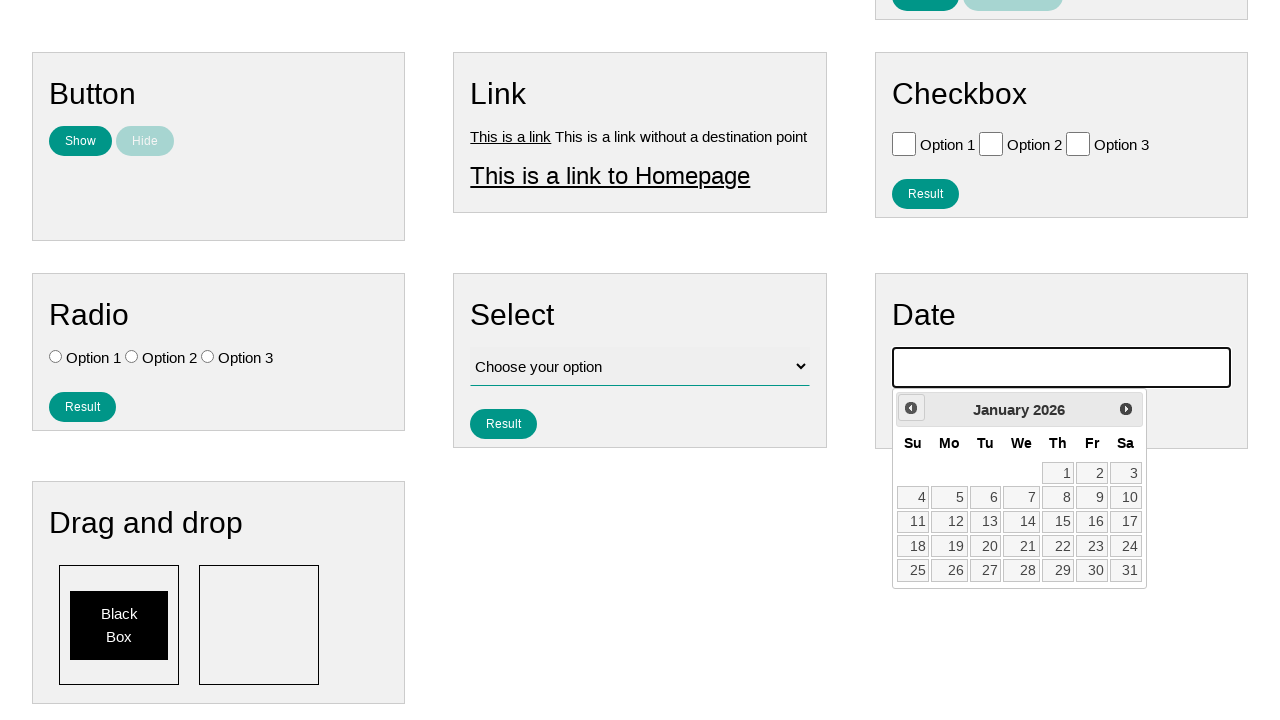

Waited 500ms for calendar animation after navigating back month 1
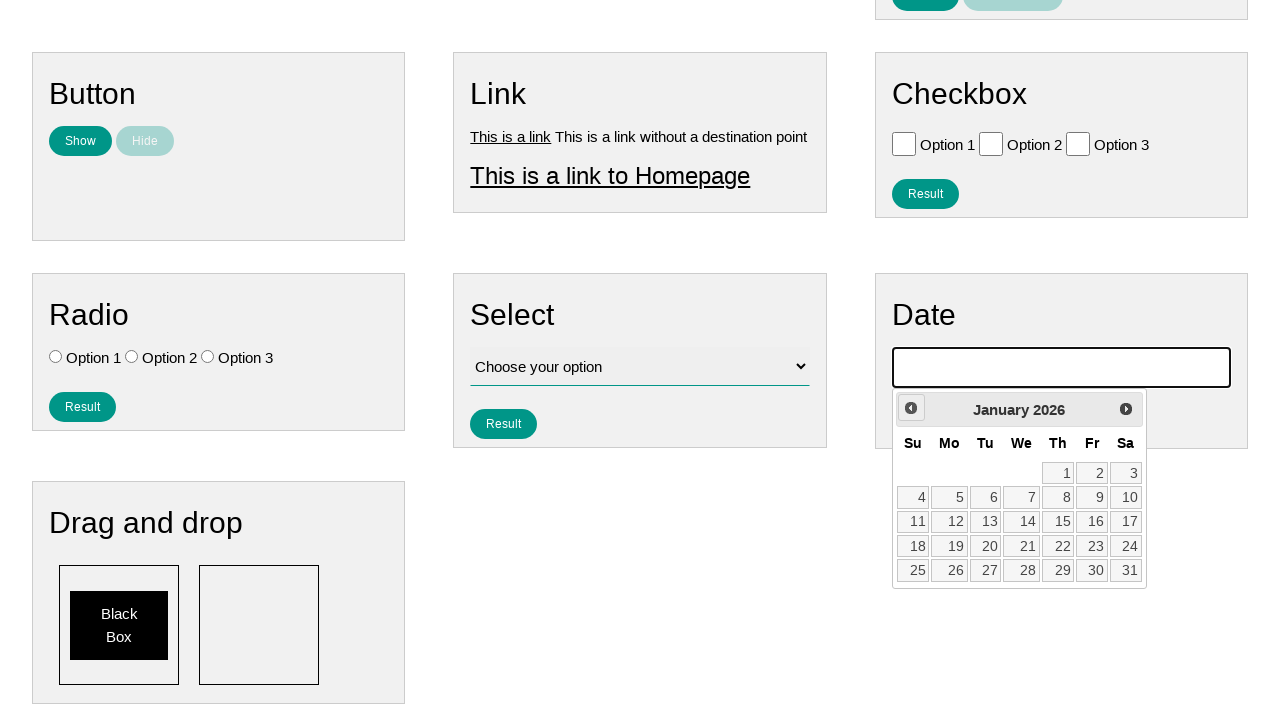

Clicked Previous button to navigate back month 2 of 10 at (911, 408) on xpath=//span[text()='Prev']
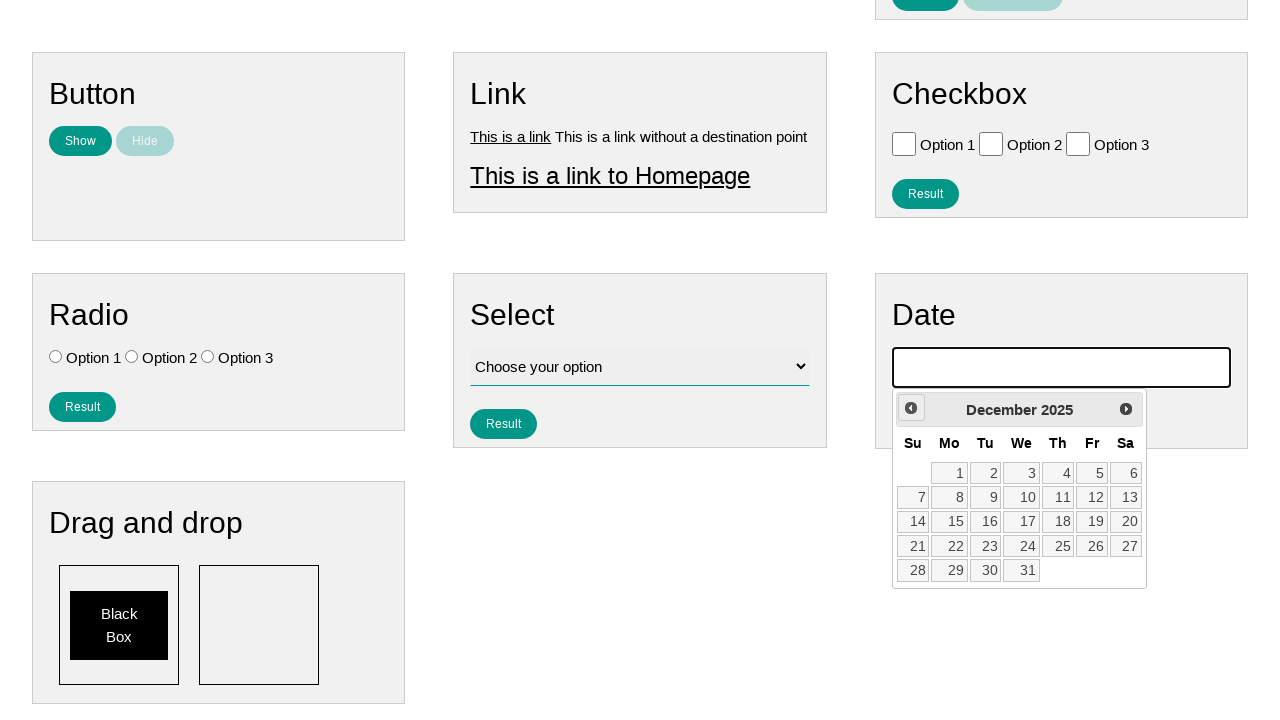

Waited 500ms for calendar animation after navigating back month 2
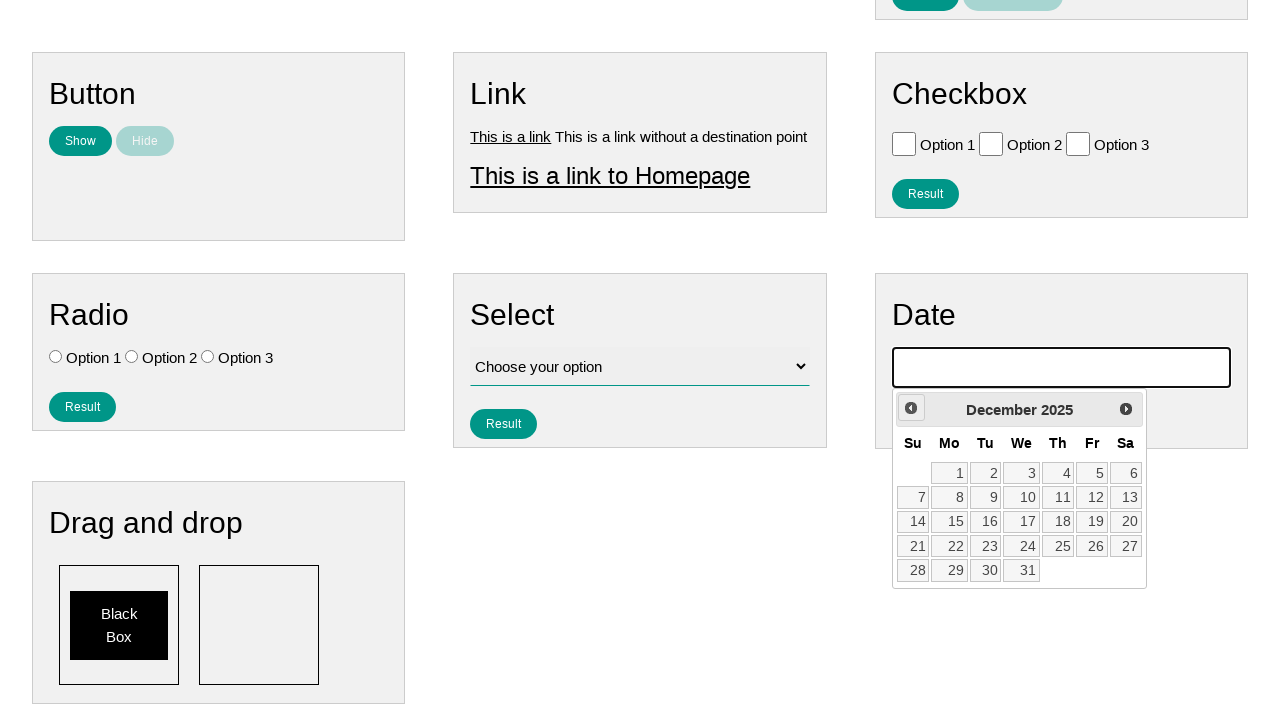

Clicked Previous button to navigate back month 3 of 10 at (911, 408) on xpath=//span[text()='Prev']
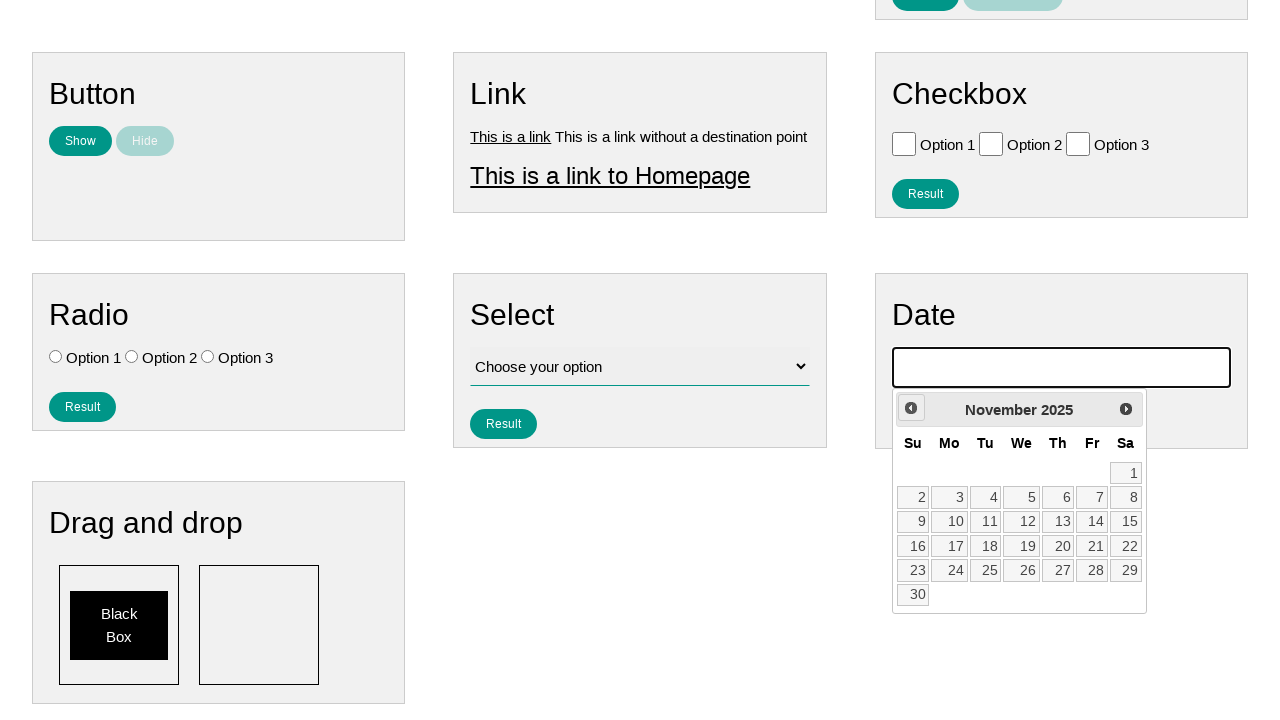

Waited 500ms for calendar animation after navigating back month 3
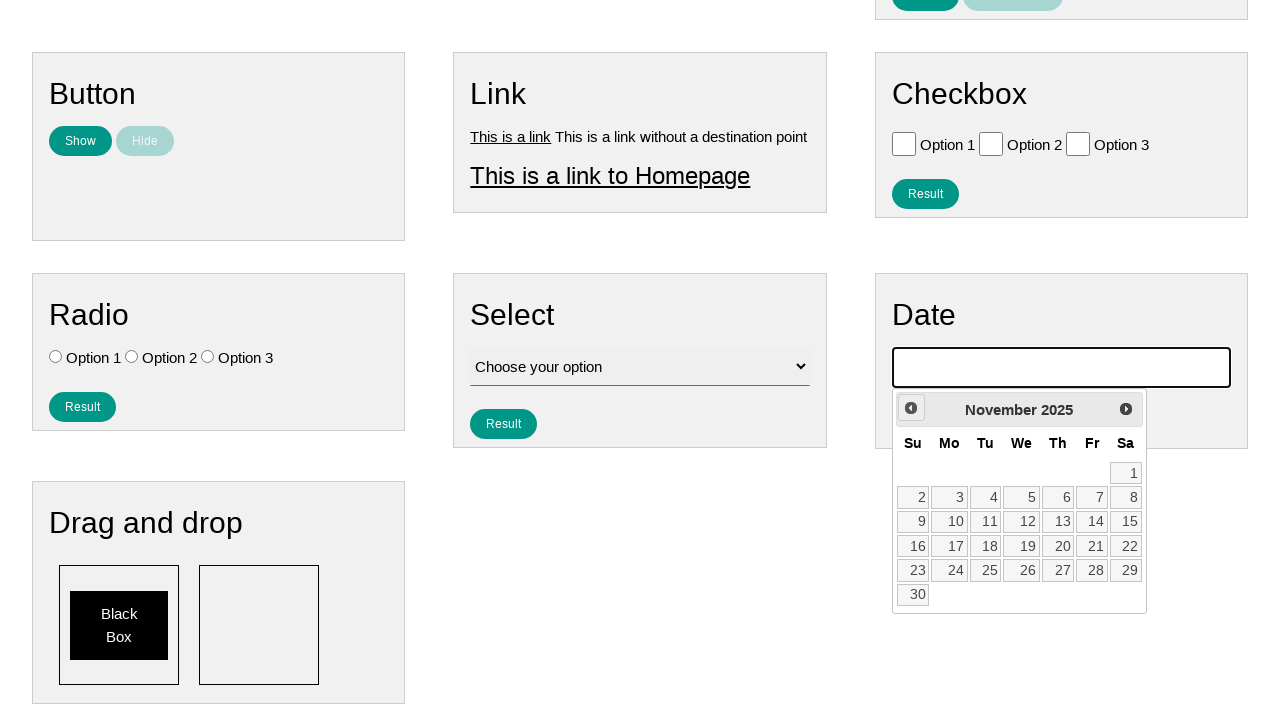

Clicked Previous button to navigate back month 4 of 10 at (911, 408) on xpath=//span[text()='Prev']
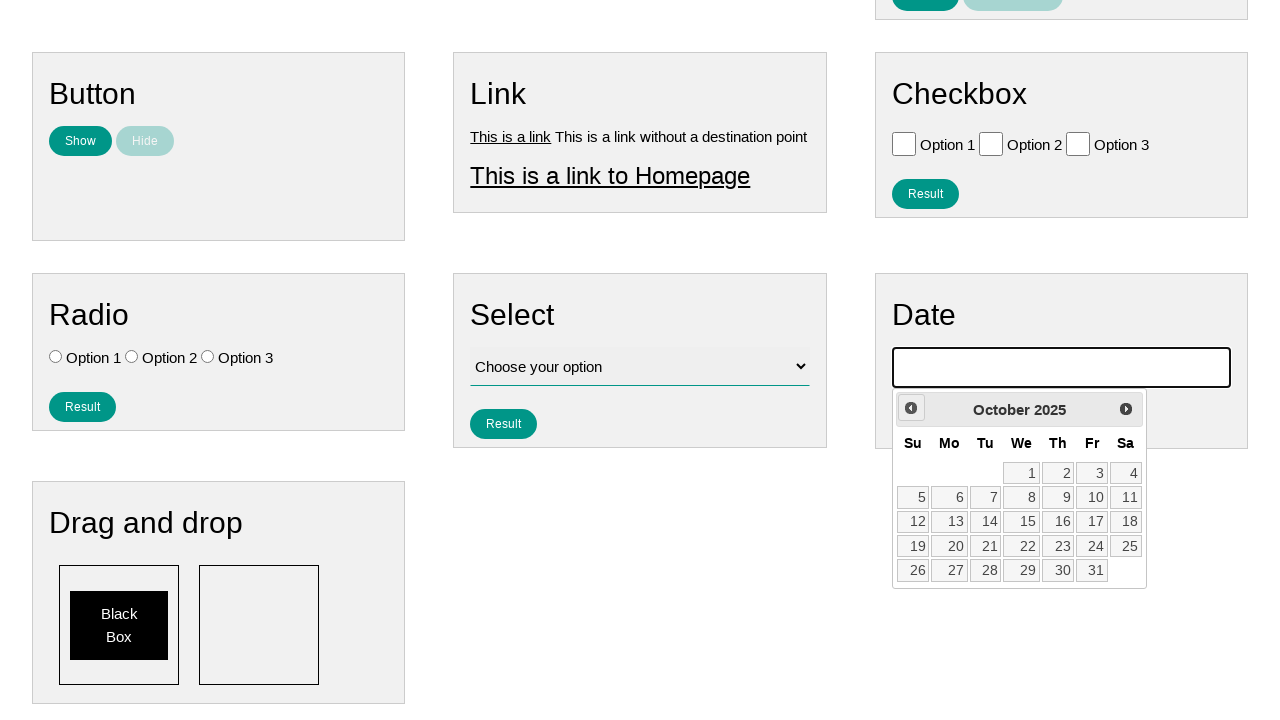

Waited 500ms for calendar animation after navigating back month 4
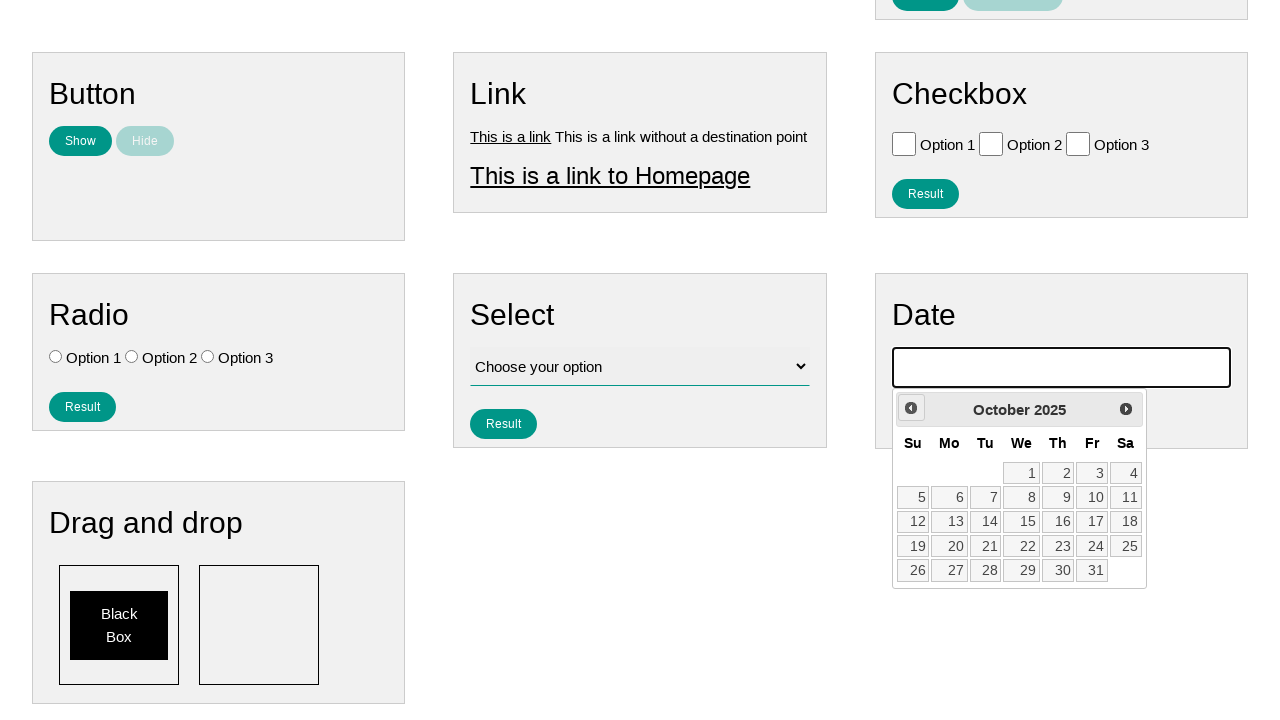

Clicked Previous button to navigate back month 5 of 10 at (911, 408) on xpath=//span[text()='Prev']
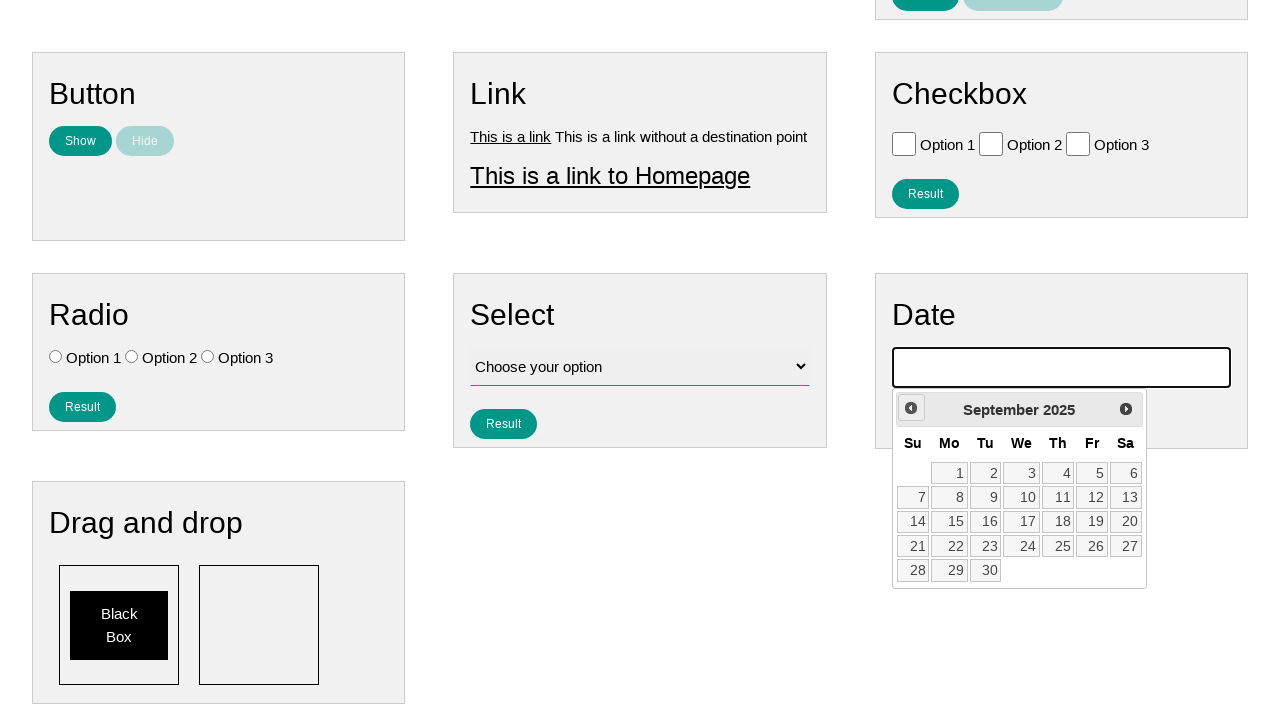

Waited 500ms for calendar animation after navigating back month 5
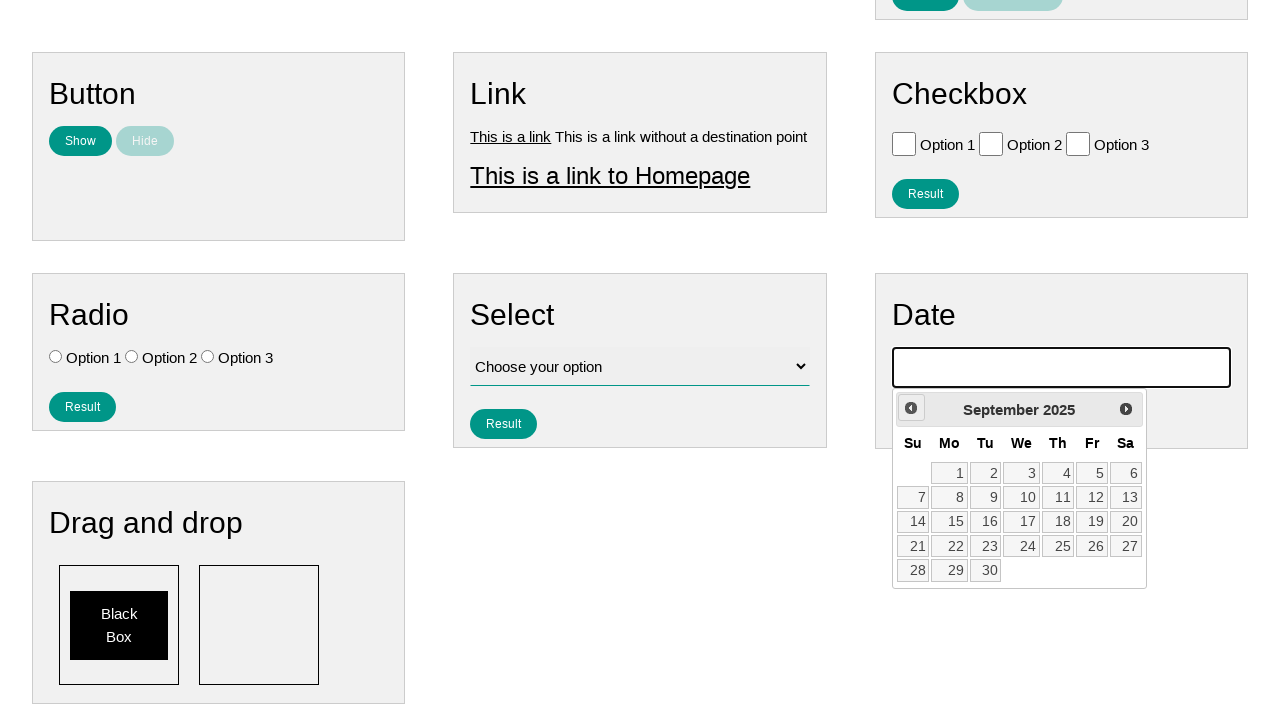

Clicked Previous button to navigate back month 6 of 10 at (911, 408) on xpath=//span[text()='Prev']
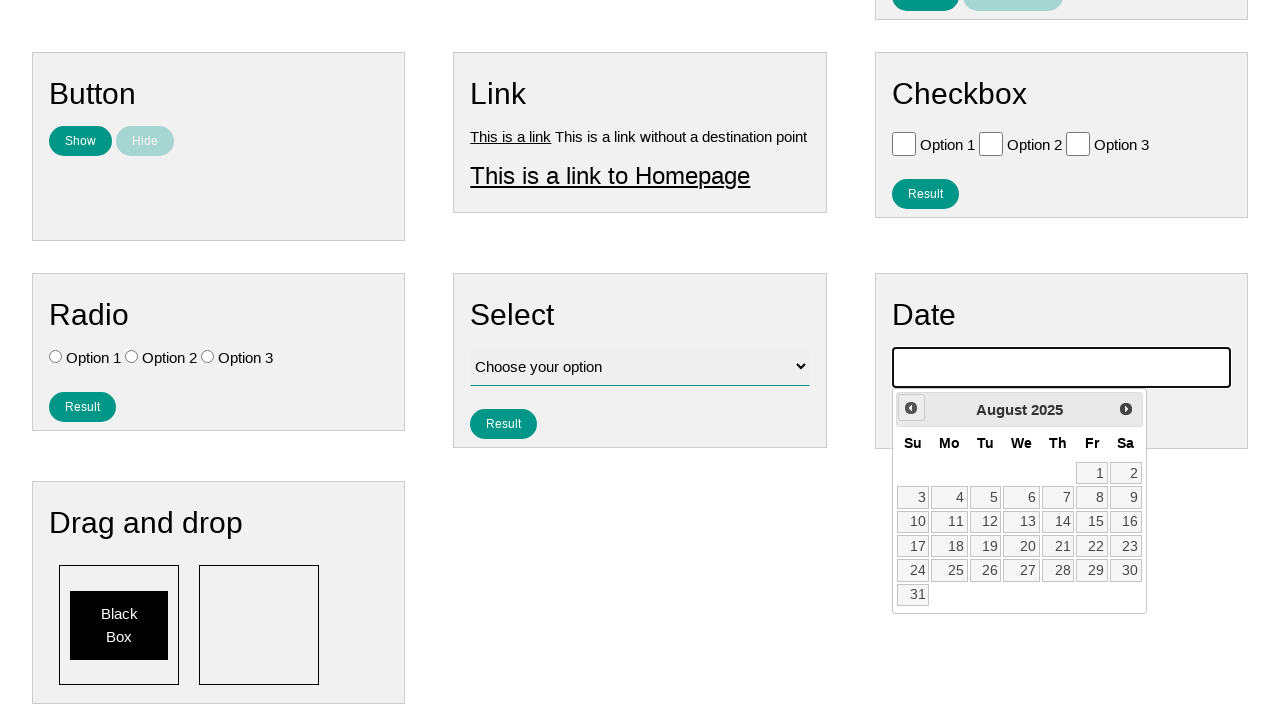

Waited 500ms for calendar animation after navigating back month 6
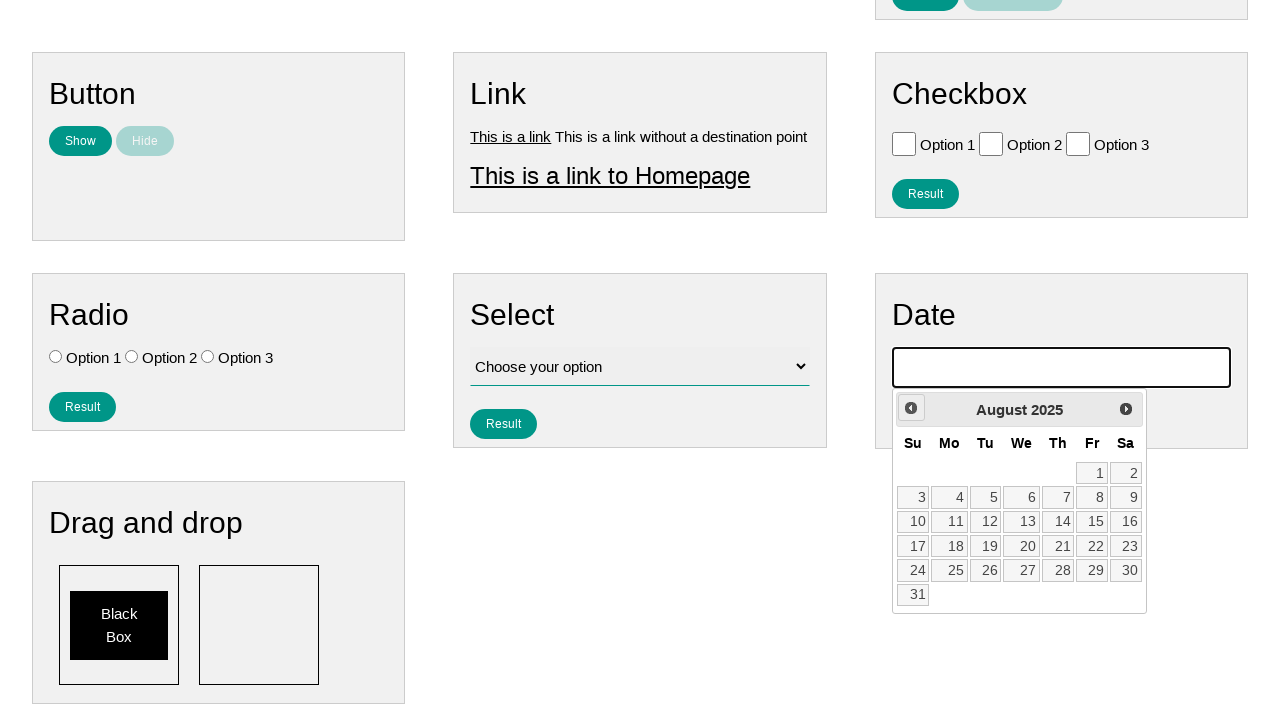

Clicked Previous button to navigate back month 7 of 10 at (911, 408) on xpath=//span[text()='Prev']
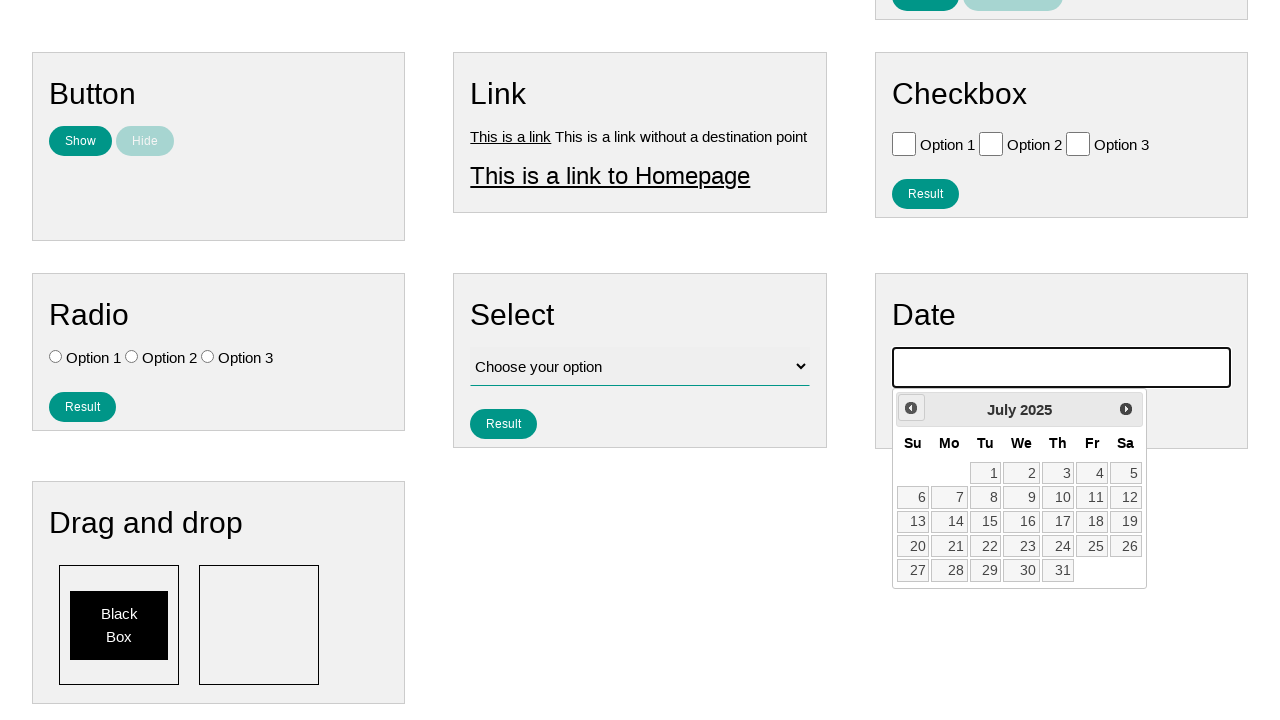

Waited 500ms for calendar animation after navigating back month 7
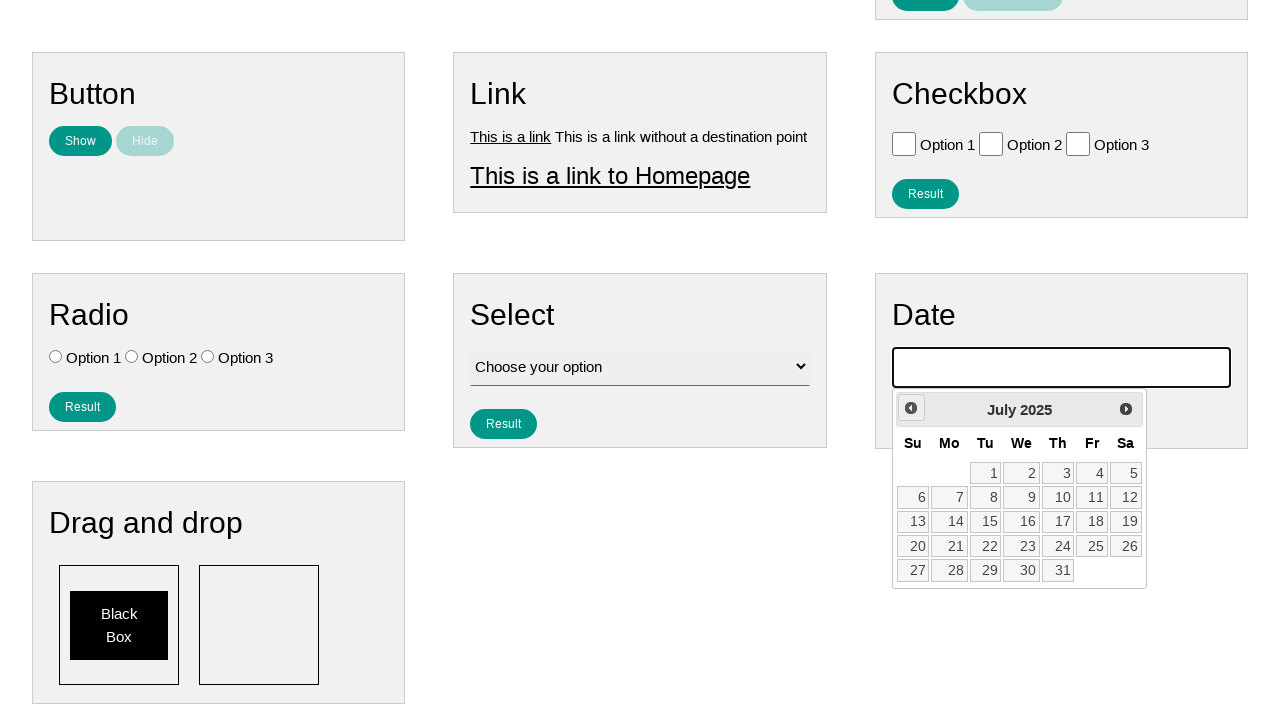

Clicked Previous button to navigate back month 8 of 10 at (911, 408) on xpath=//span[text()='Prev']
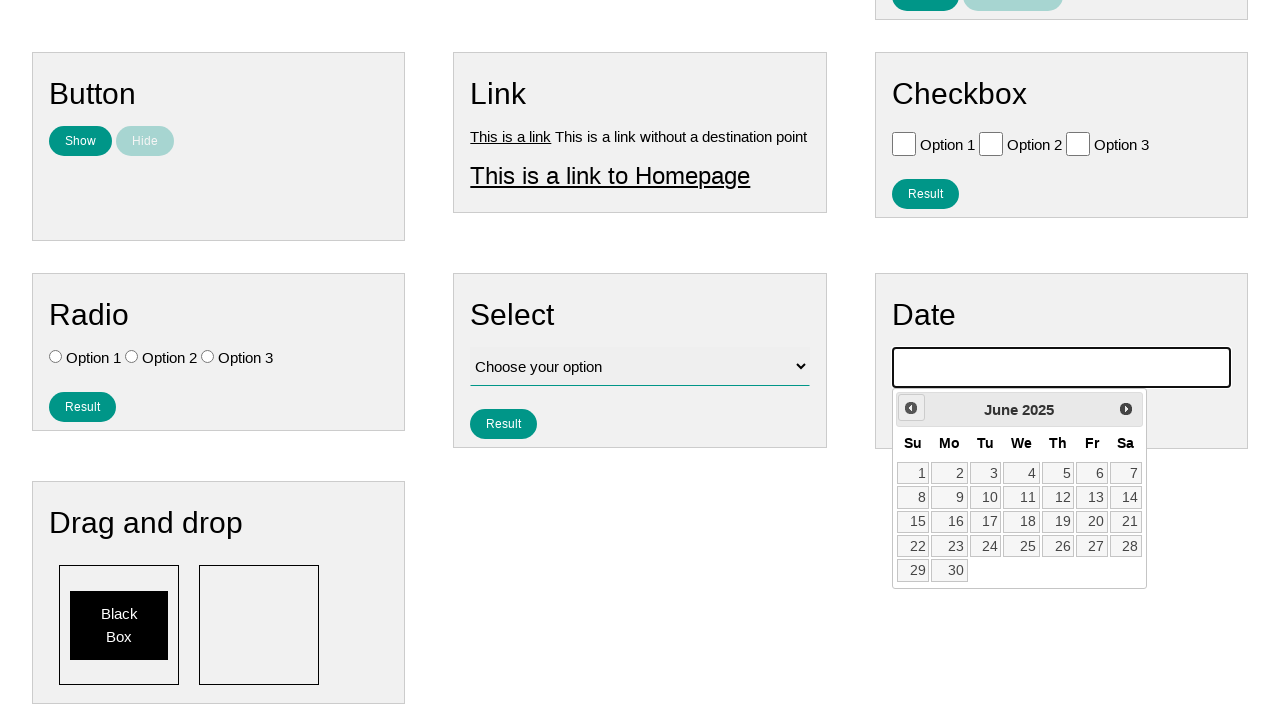

Waited 500ms for calendar animation after navigating back month 8
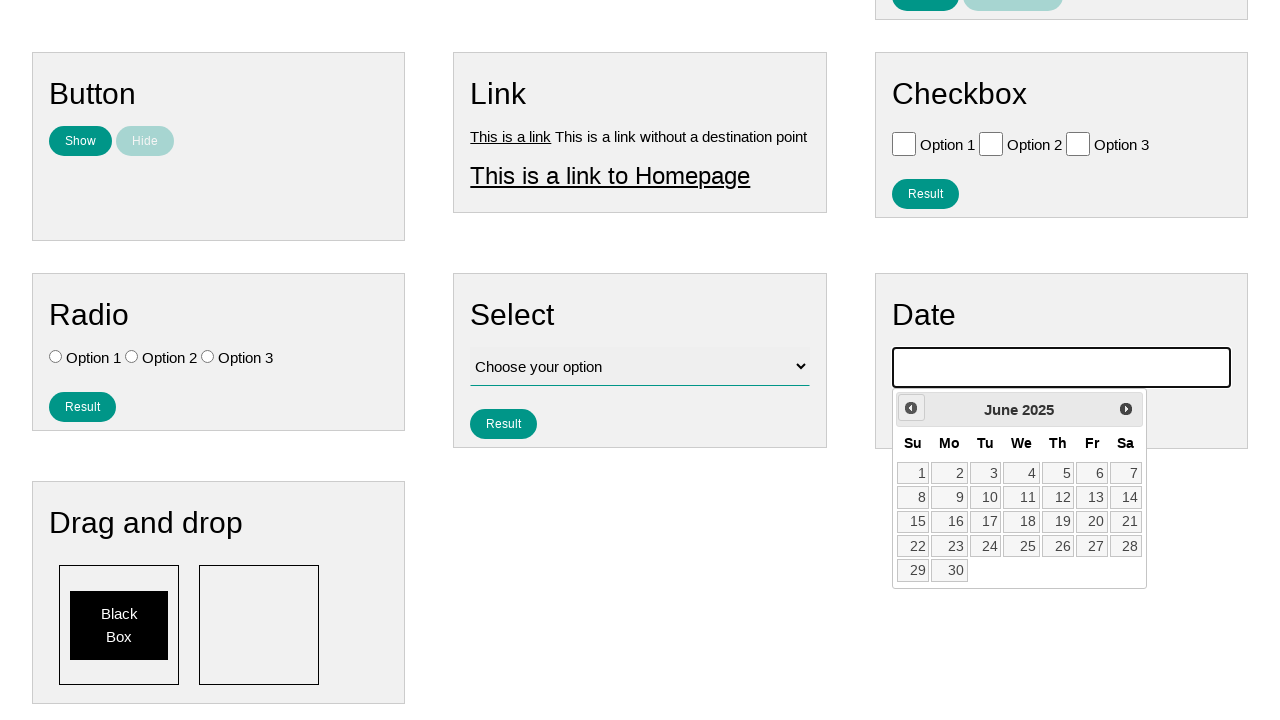

Clicked Previous button to navigate back month 9 of 10 at (911, 408) on xpath=//span[text()='Prev']
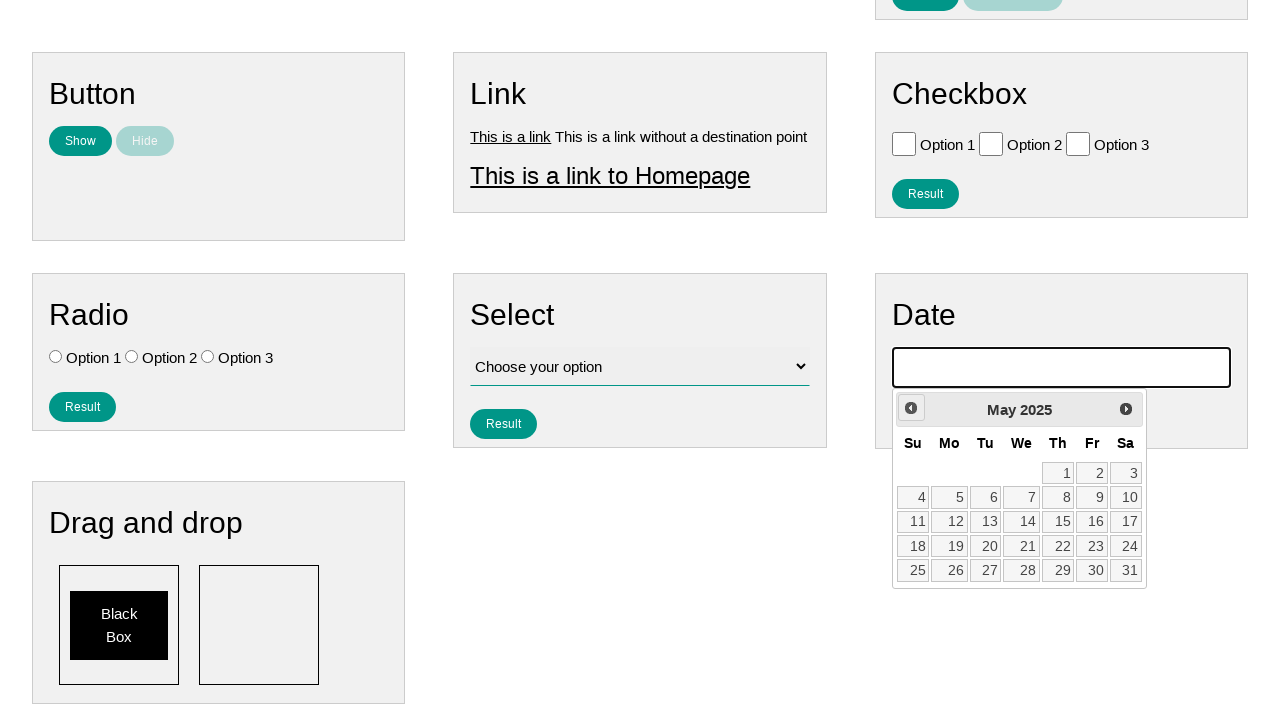

Waited 500ms for calendar animation after navigating back month 9
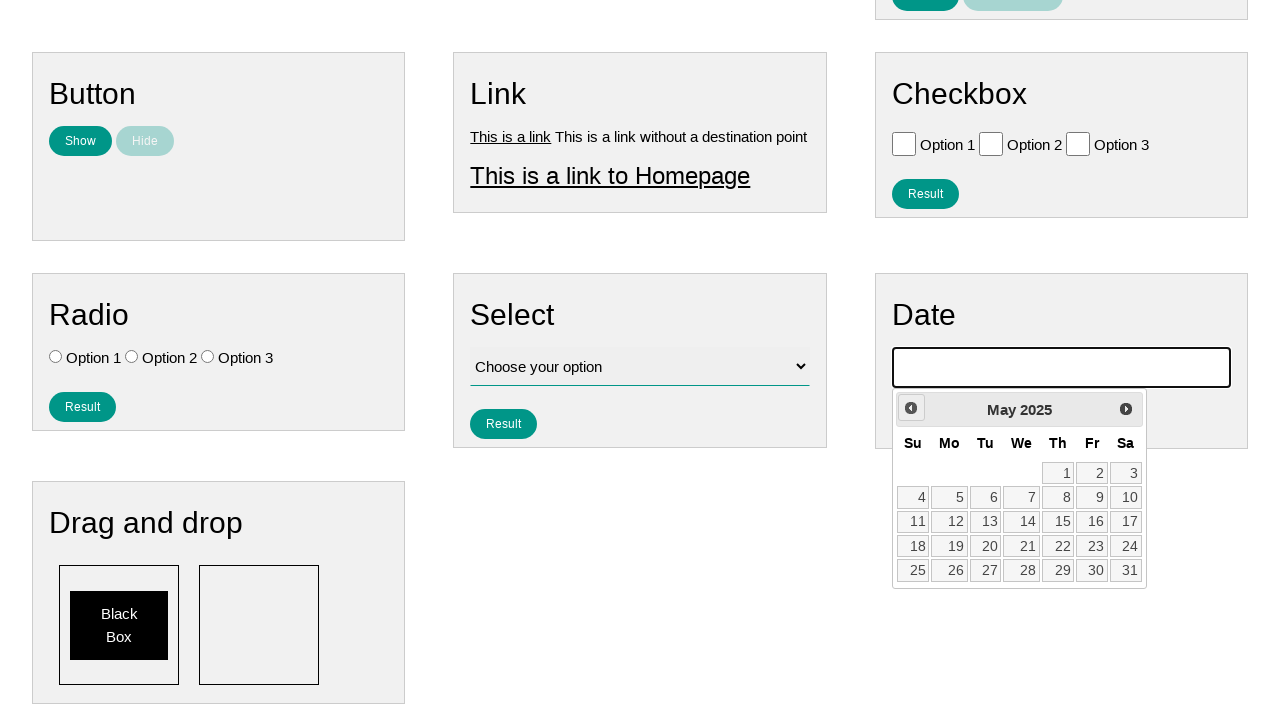

Clicked Previous button to navigate back month 10 of 10 at (911, 408) on xpath=//span[text()='Prev']
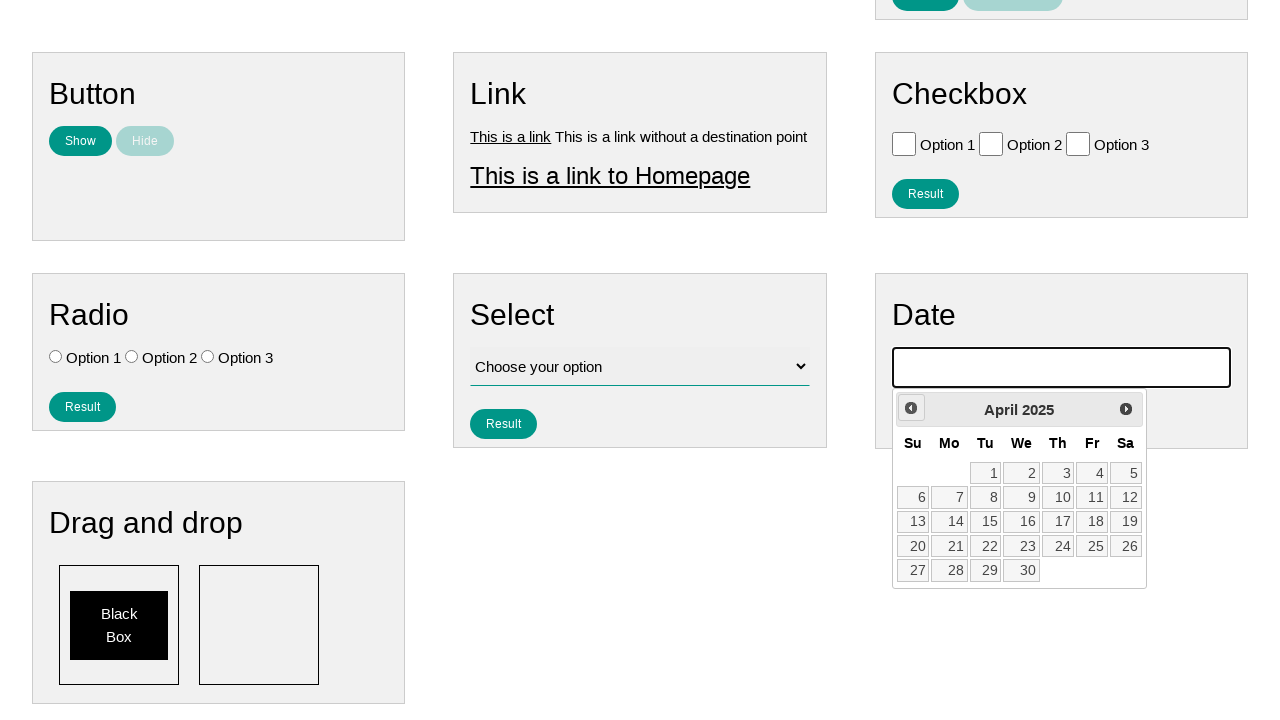

Waited 500ms for calendar animation after navigating back month 10
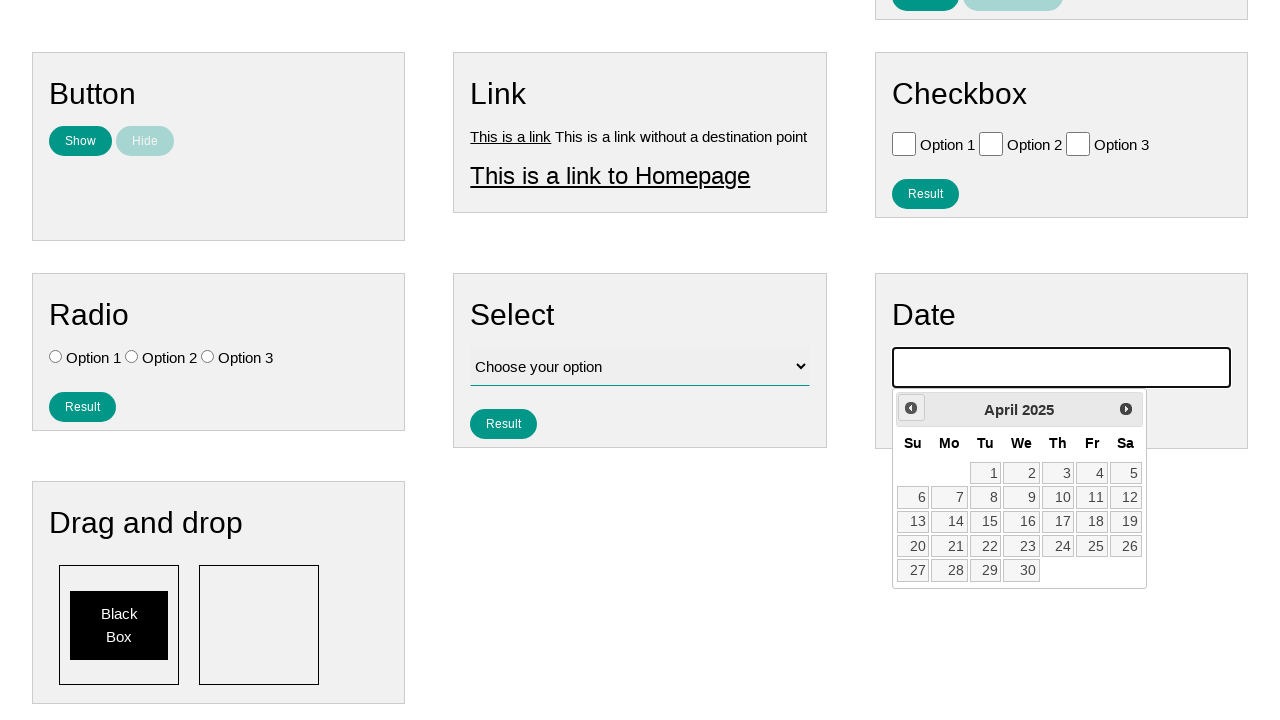

Selected the 15th day from the calendar at (986, 522) on xpath=//a[text()='15']
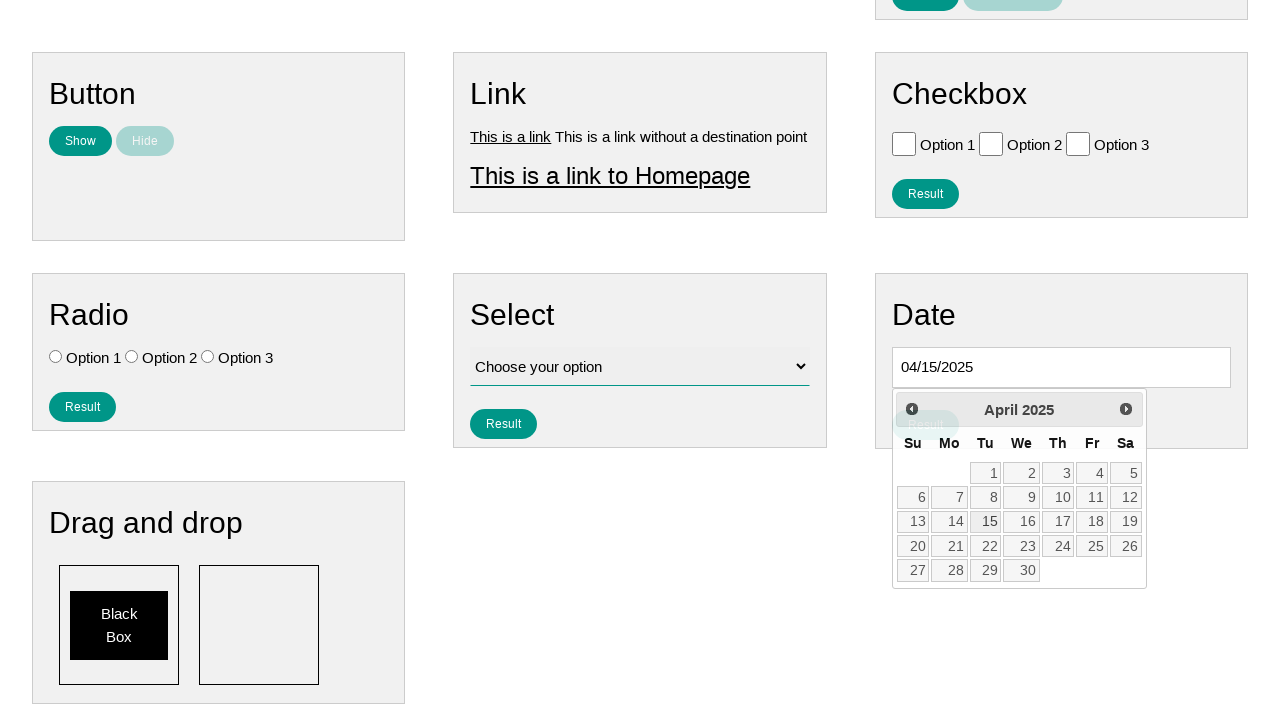

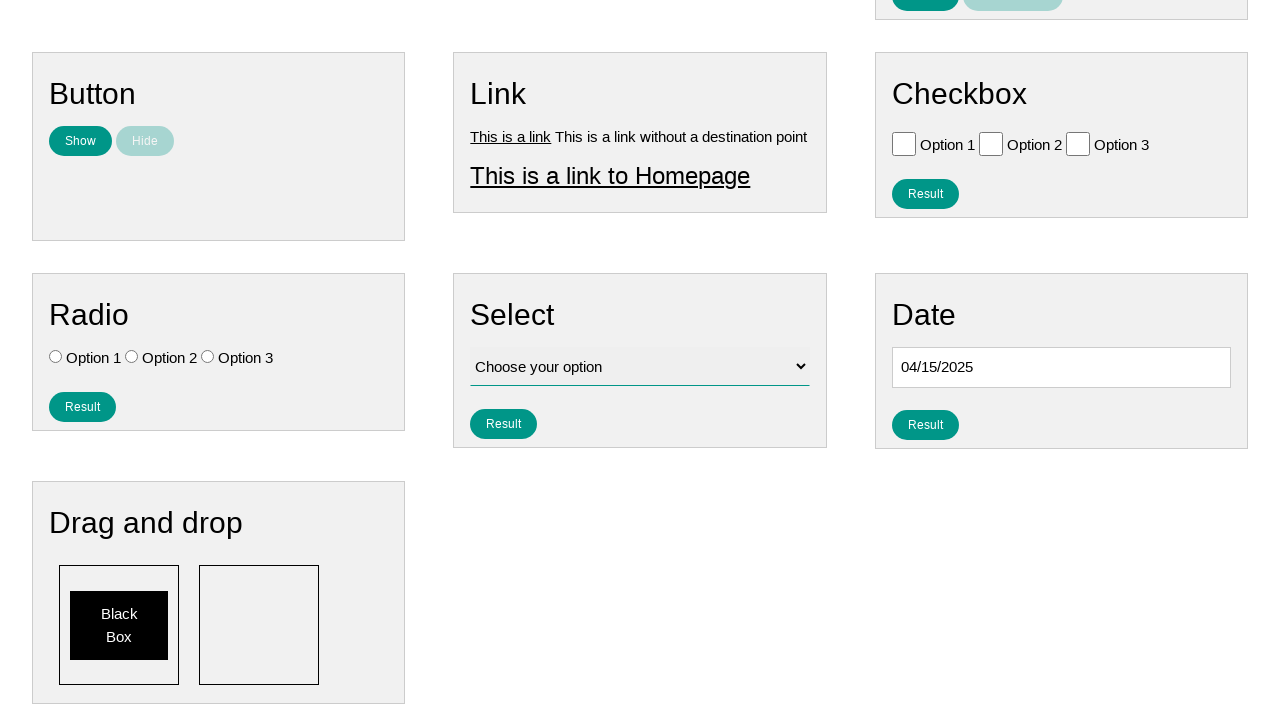